Navigates to a practice automation page, scrolls to a web table, and retrieves information about the table structure including column count, row count, and third row data

Starting URL: https://rahulshettyacademy.com/AutomationPractice/

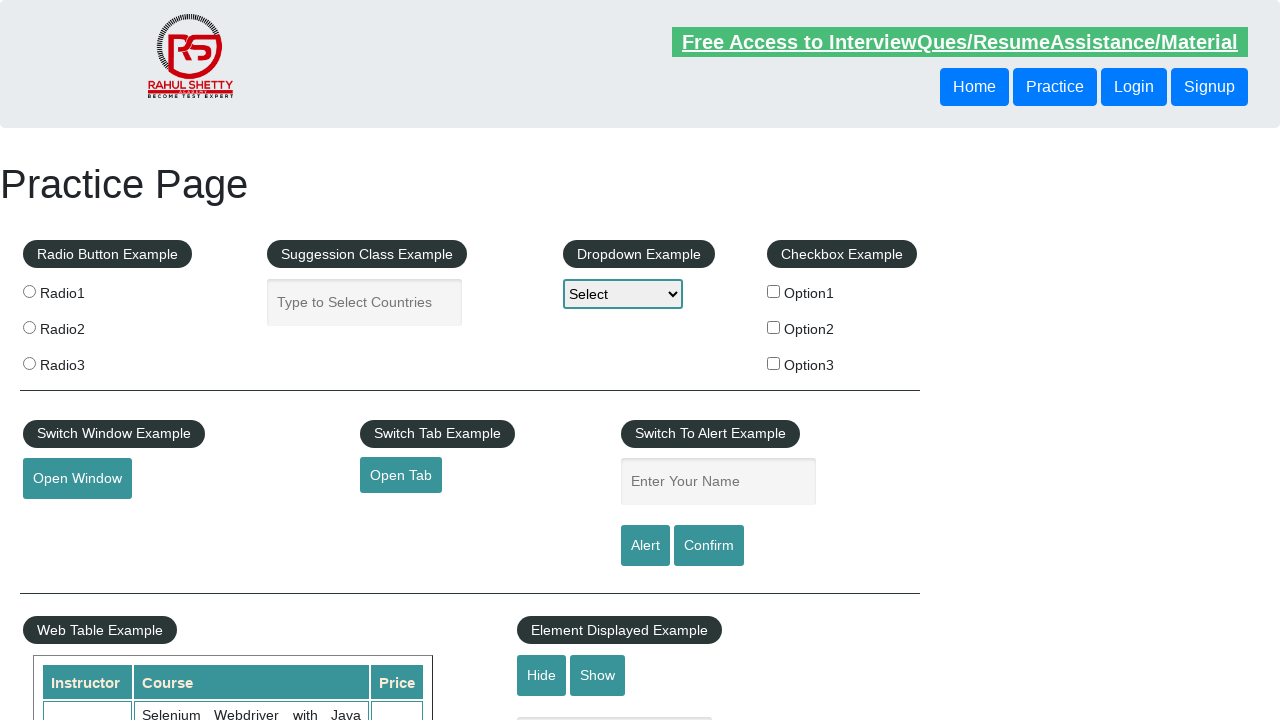

Scrolled down 500 pixels to make the table visible
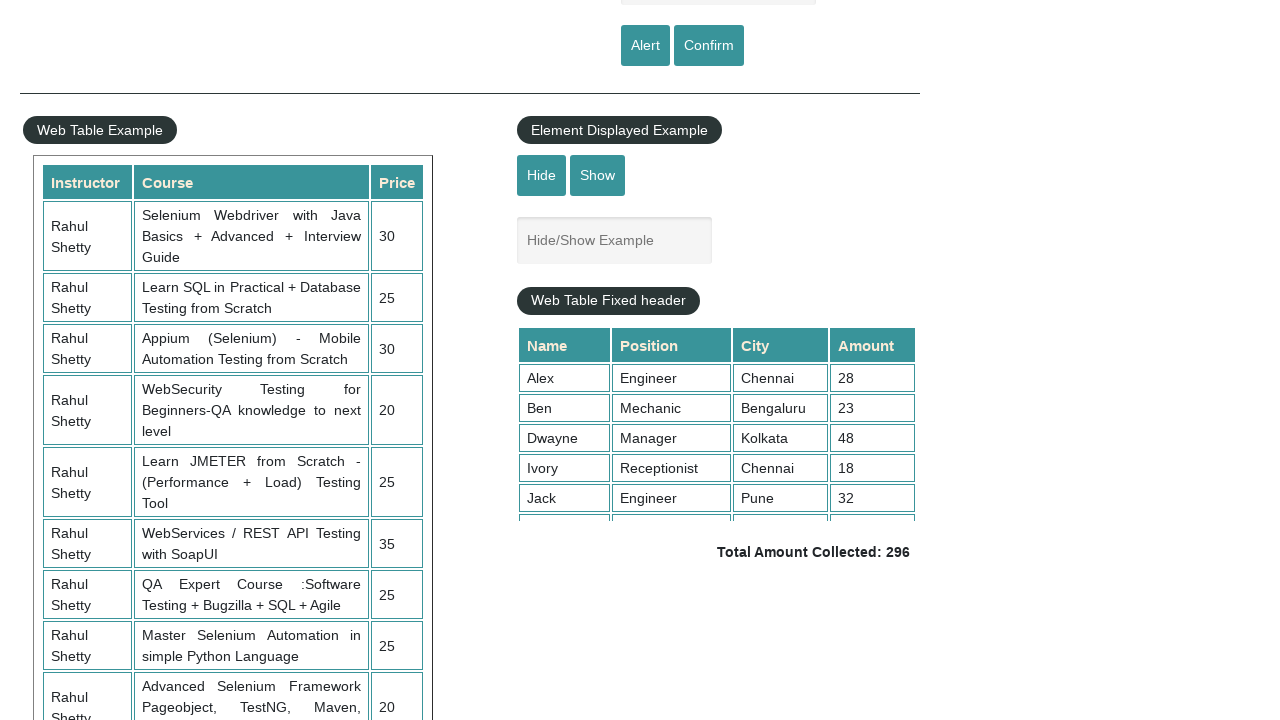

Waited for table with id 'product' to be present
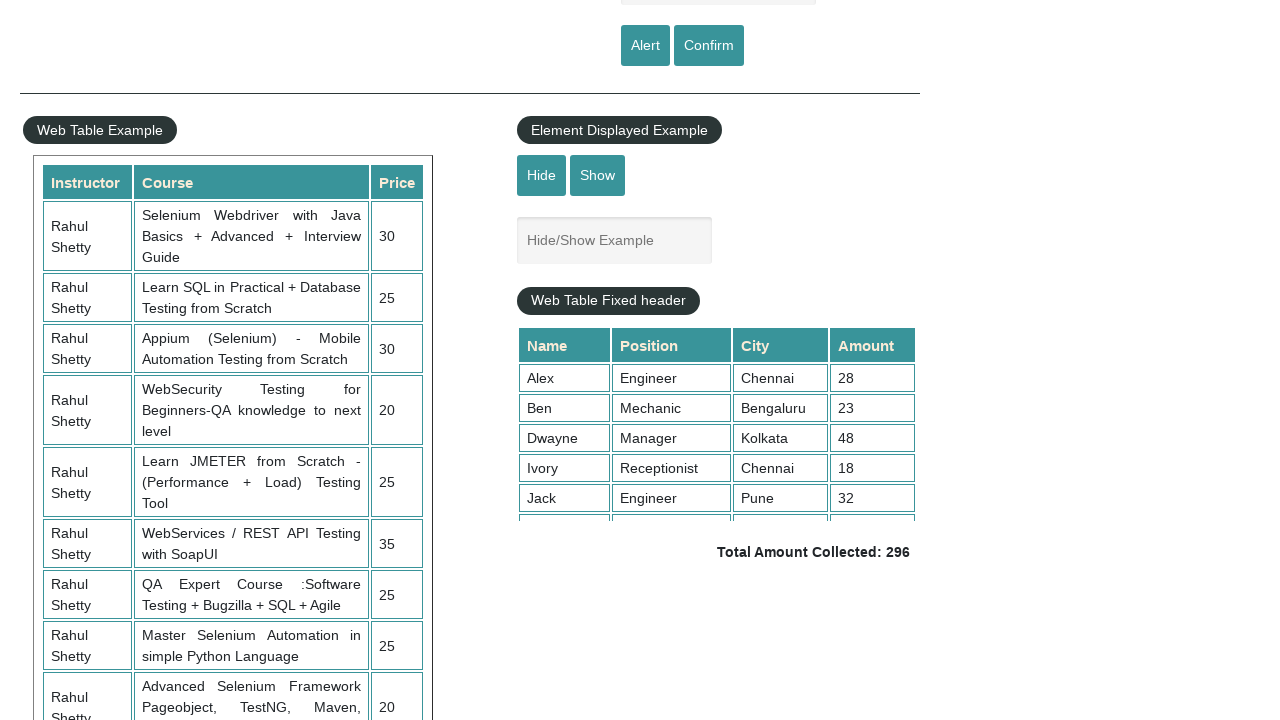

Retrieved column headers - count: 3
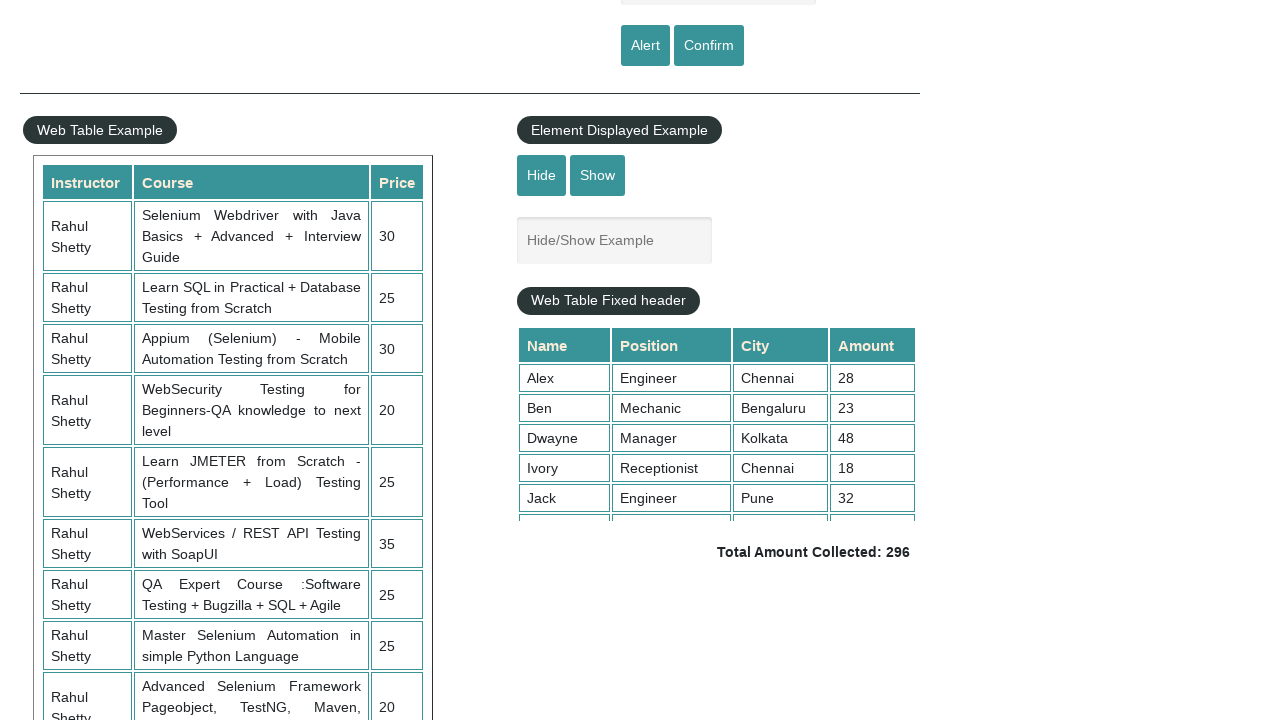

Retrieved all table rows - count: 11
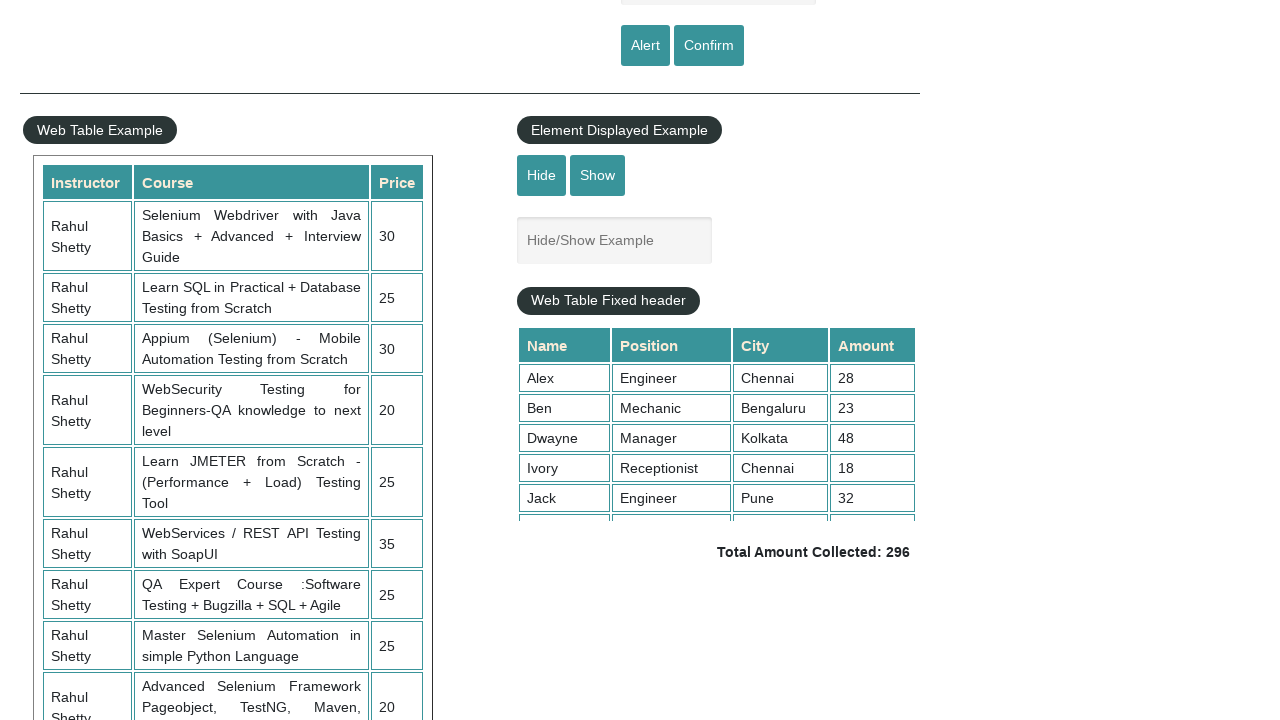

Retrieved third row cells from the table
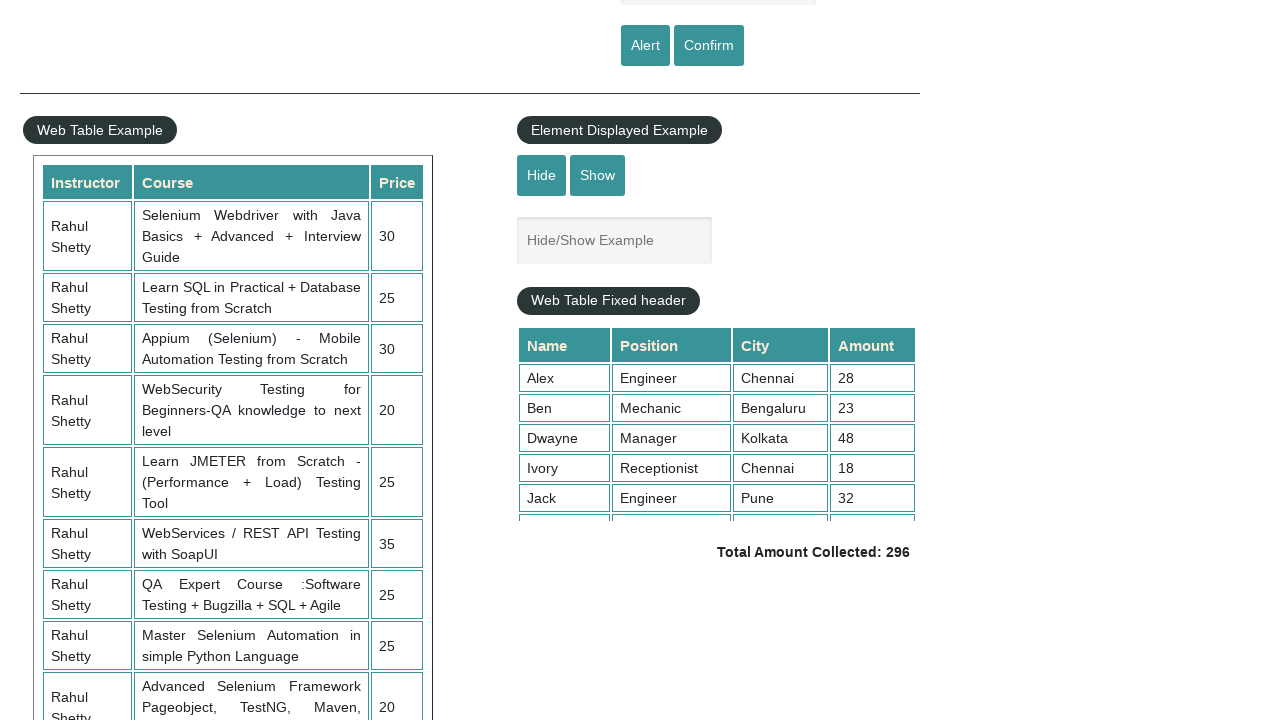

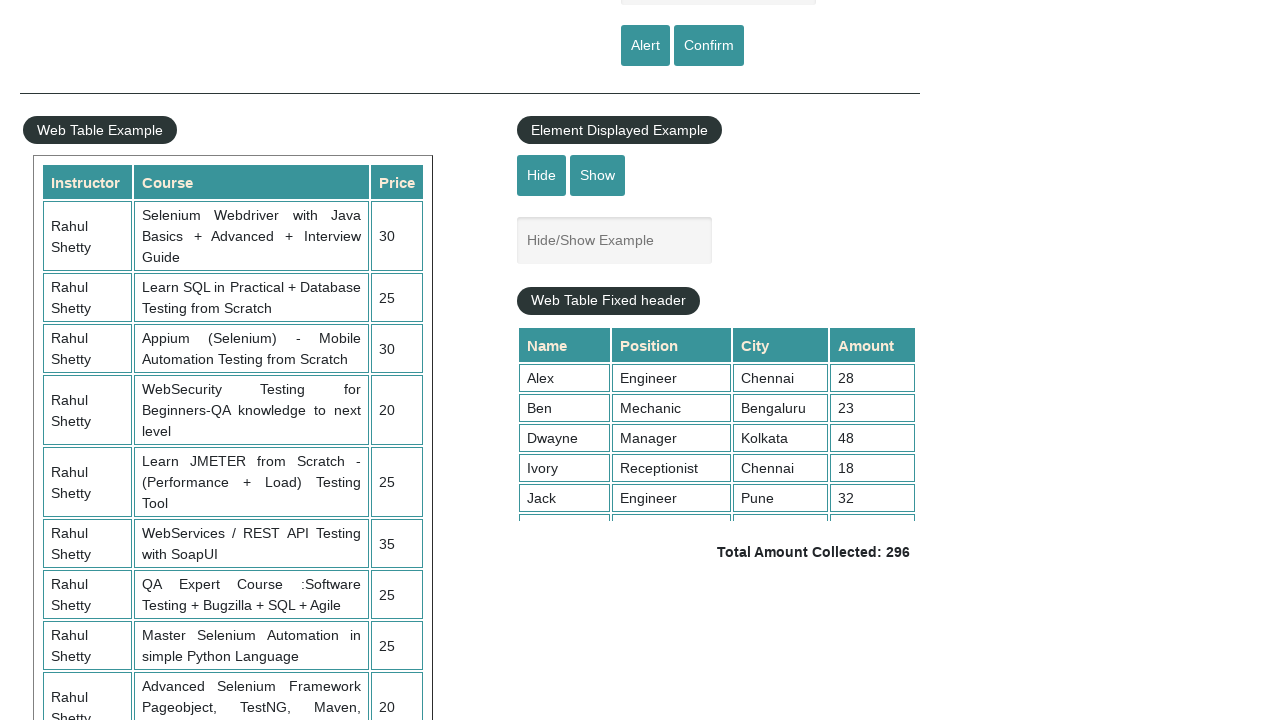